Tests a text input form by entering "get()" into a textarea field and clicking the submit button to verify the answer submission functionality.

Starting URL: https://suninjuly.github.io/text_input_task.html

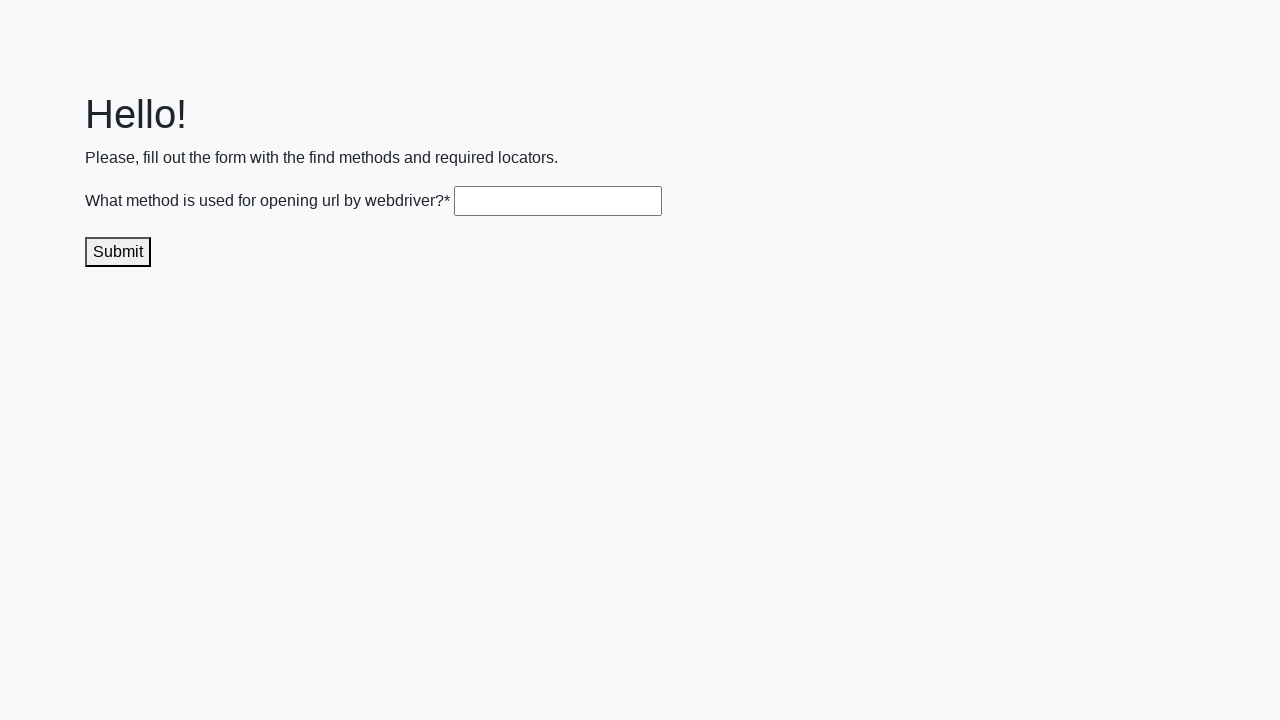

Filled textarea field with 'get()' on .textarea
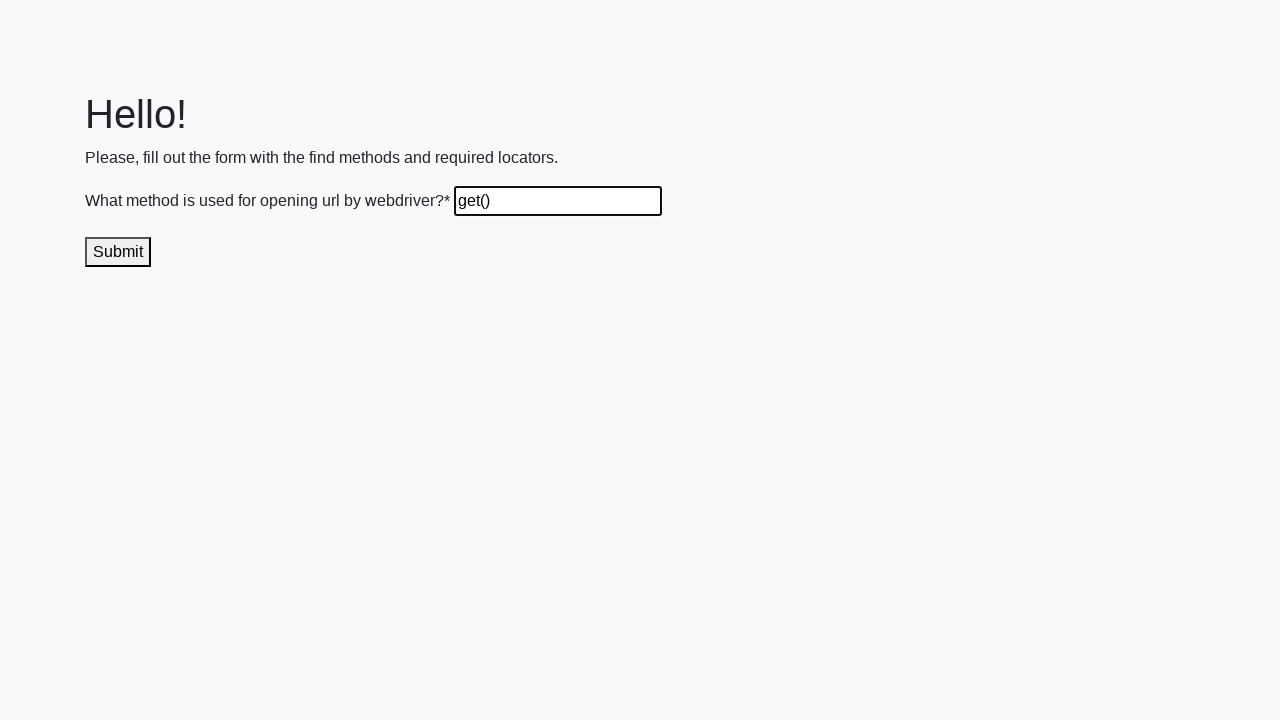

Clicked submit button to submit the answer at (118, 252) on .submit-submission
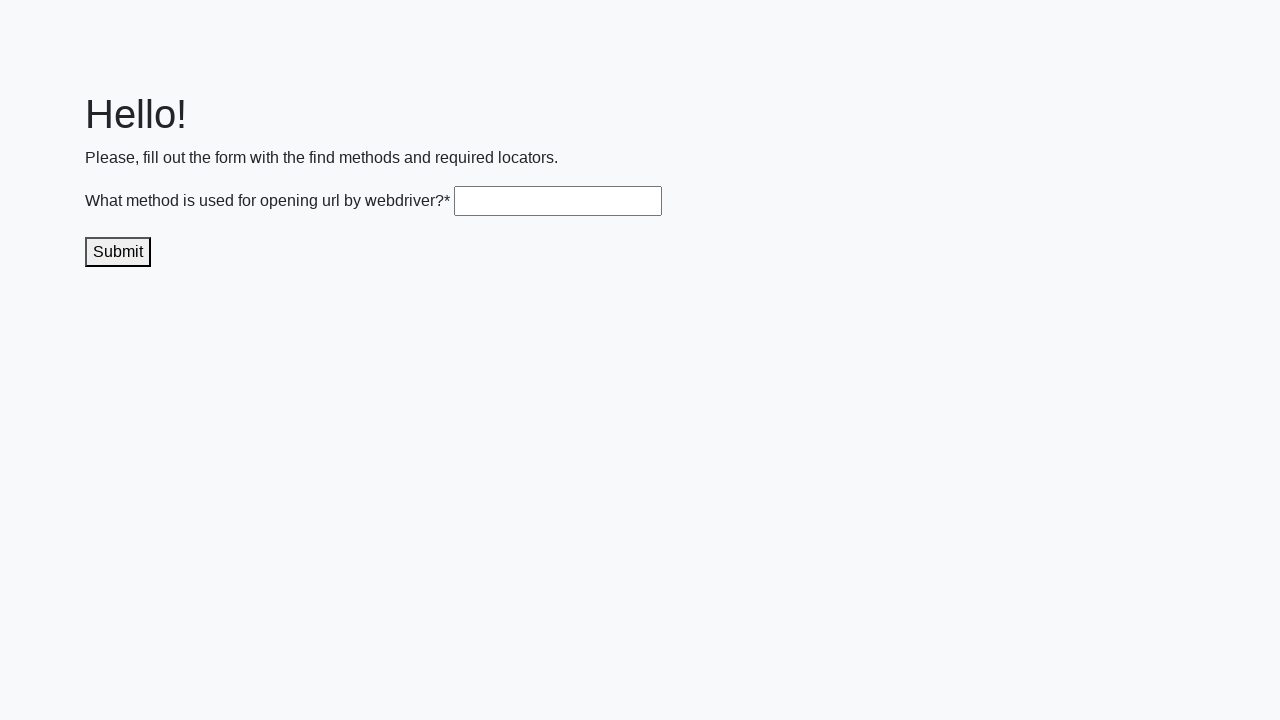

Waited 1000ms to see the result
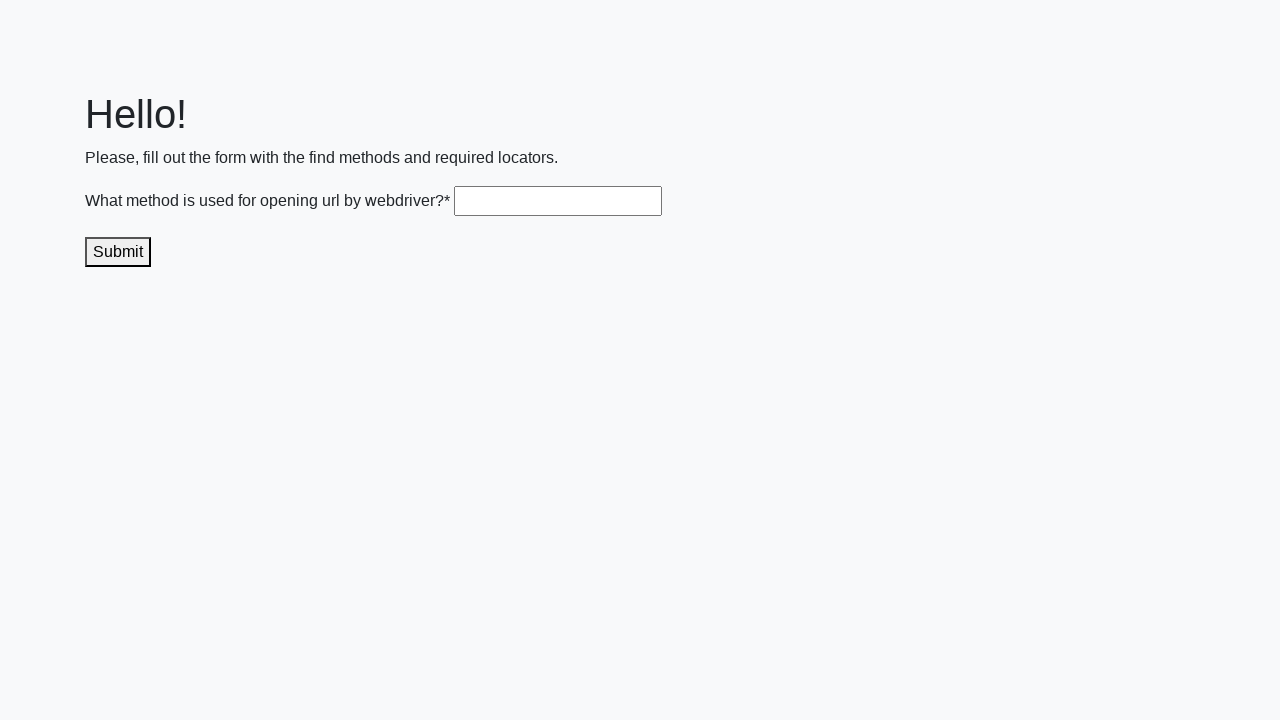

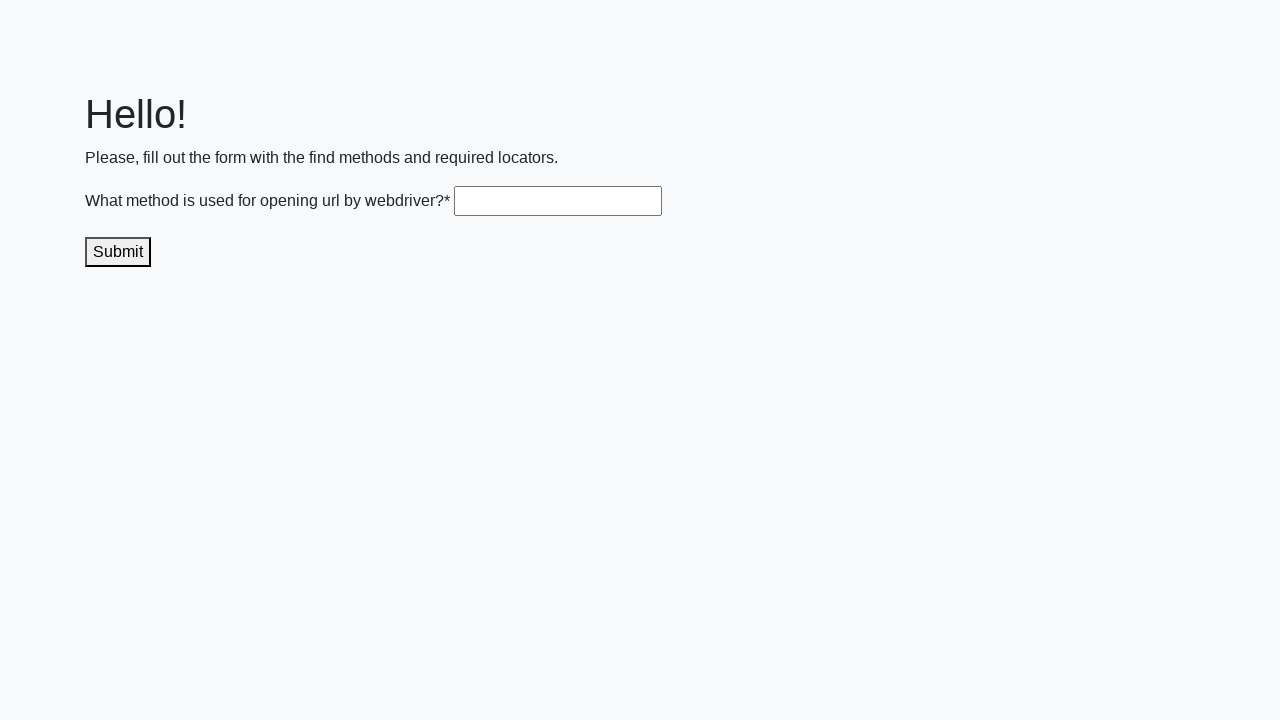